Tests geolocation functionality by clicking a button to get coordinates and verifying the coordinates element becomes visible

Starting URL: https://bonigarcia.dev/selenium-webdriver-java/geolocation.html

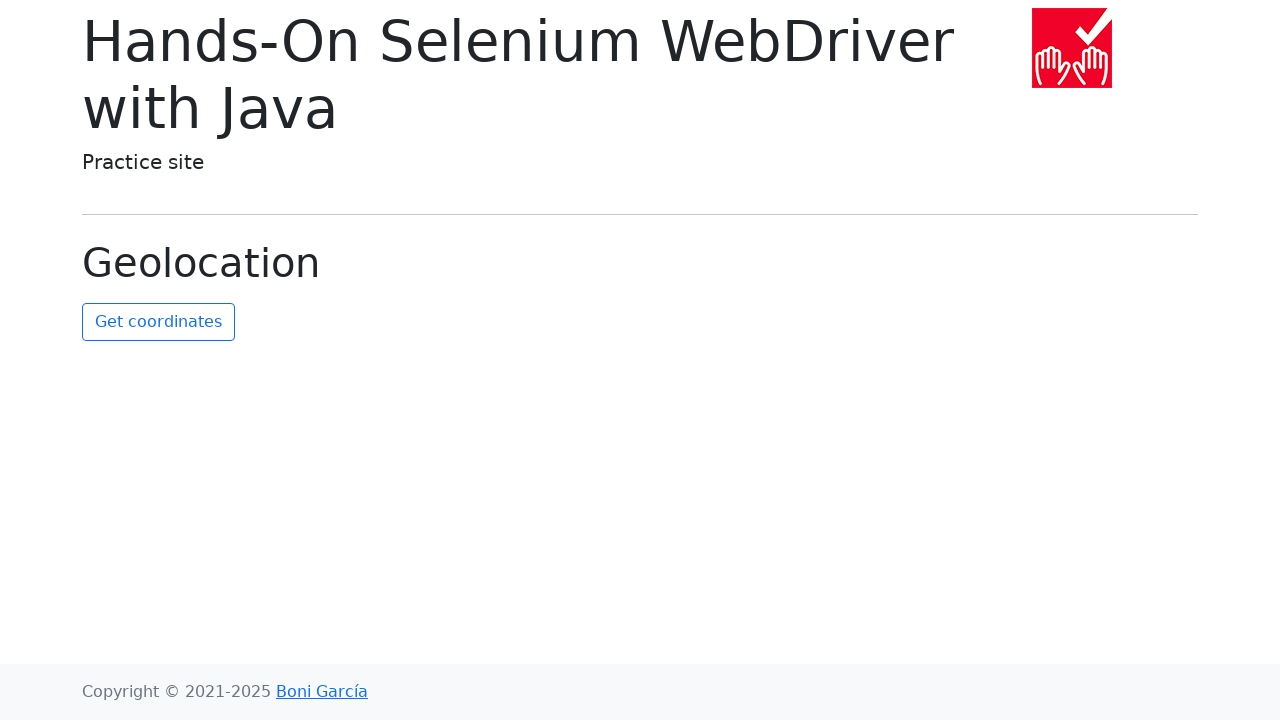

Granted geolocation permissions to context
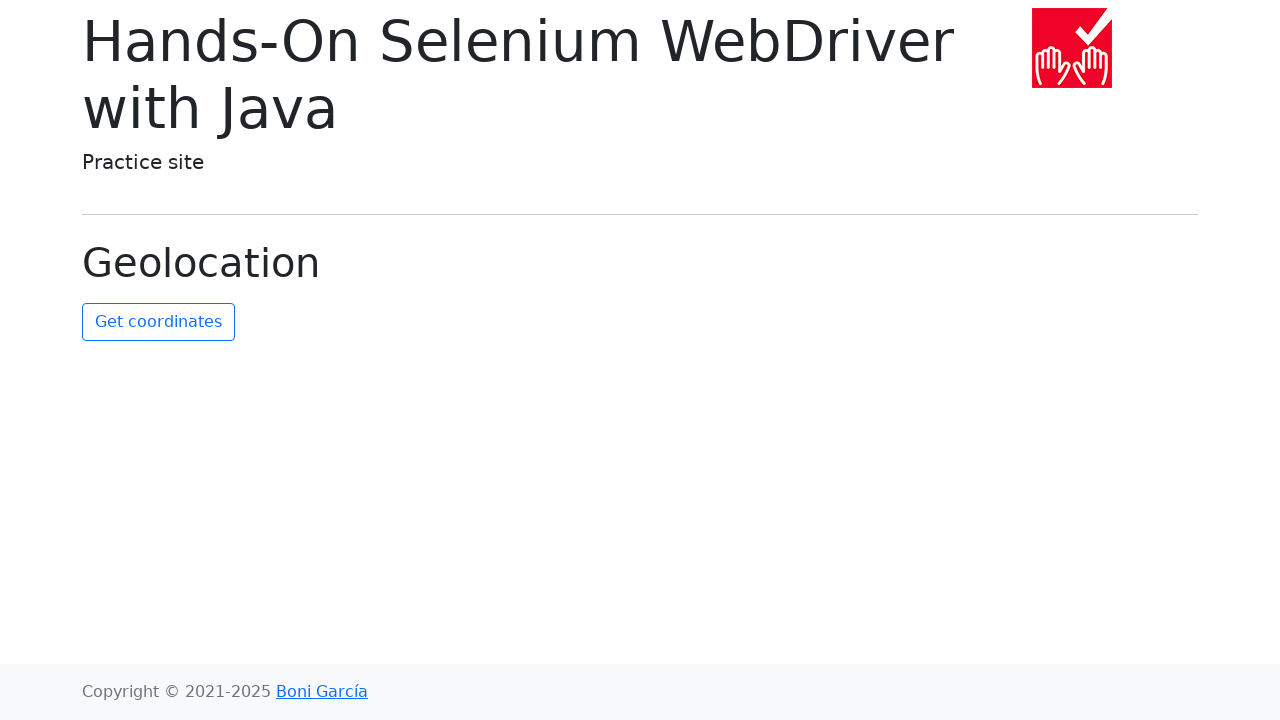

Set mock geolocation to San Francisco coordinates (37.7749, -122.4194)
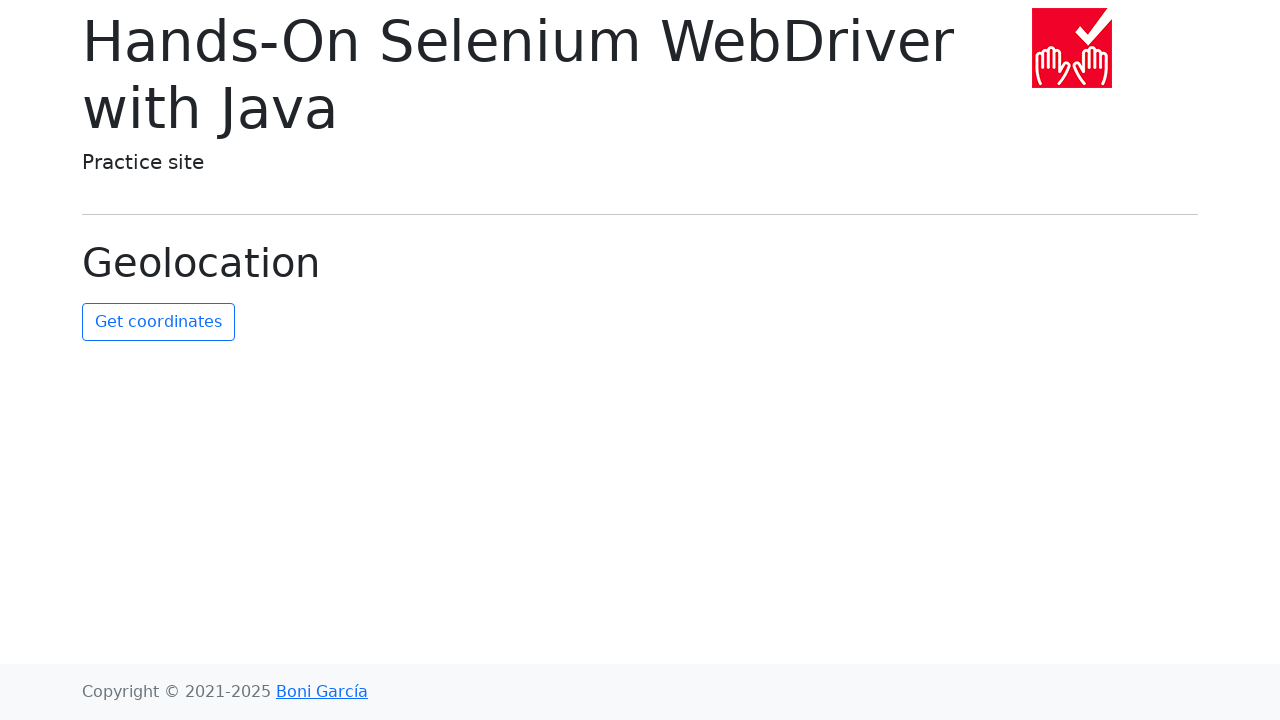

Clicked get coordinates button at (158, 322) on #get-coordinates
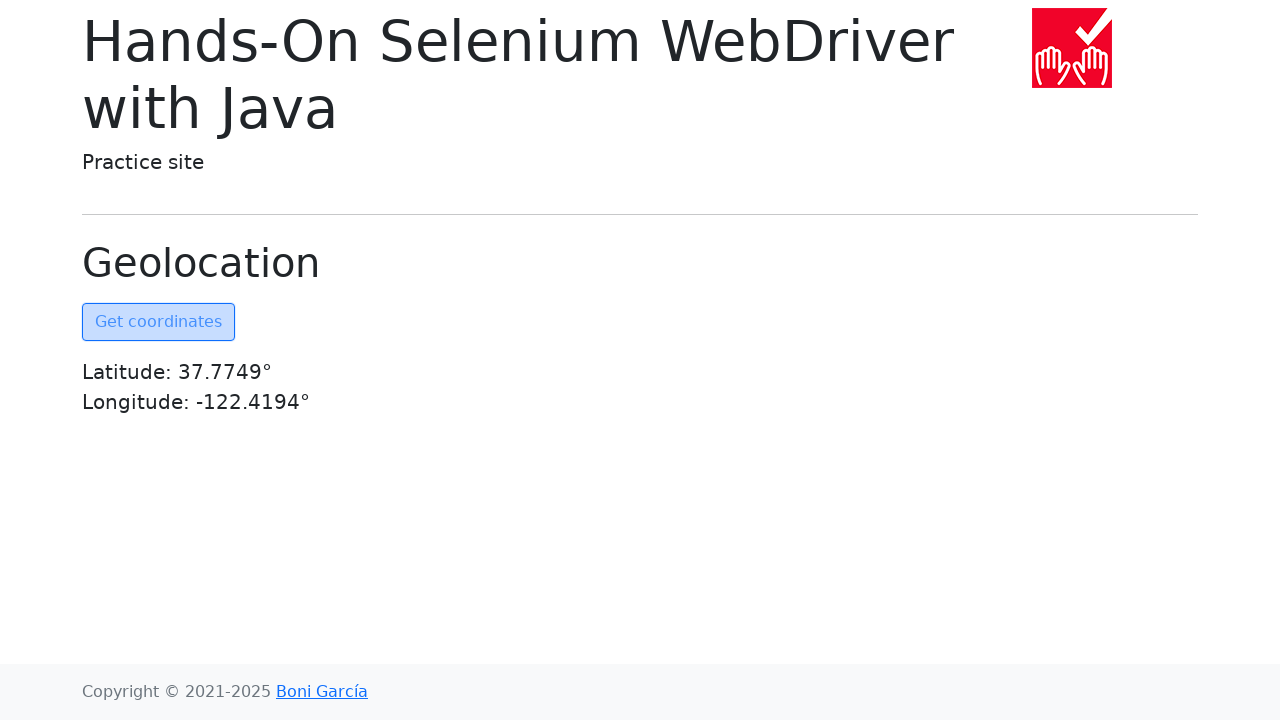

Coordinates element became visible
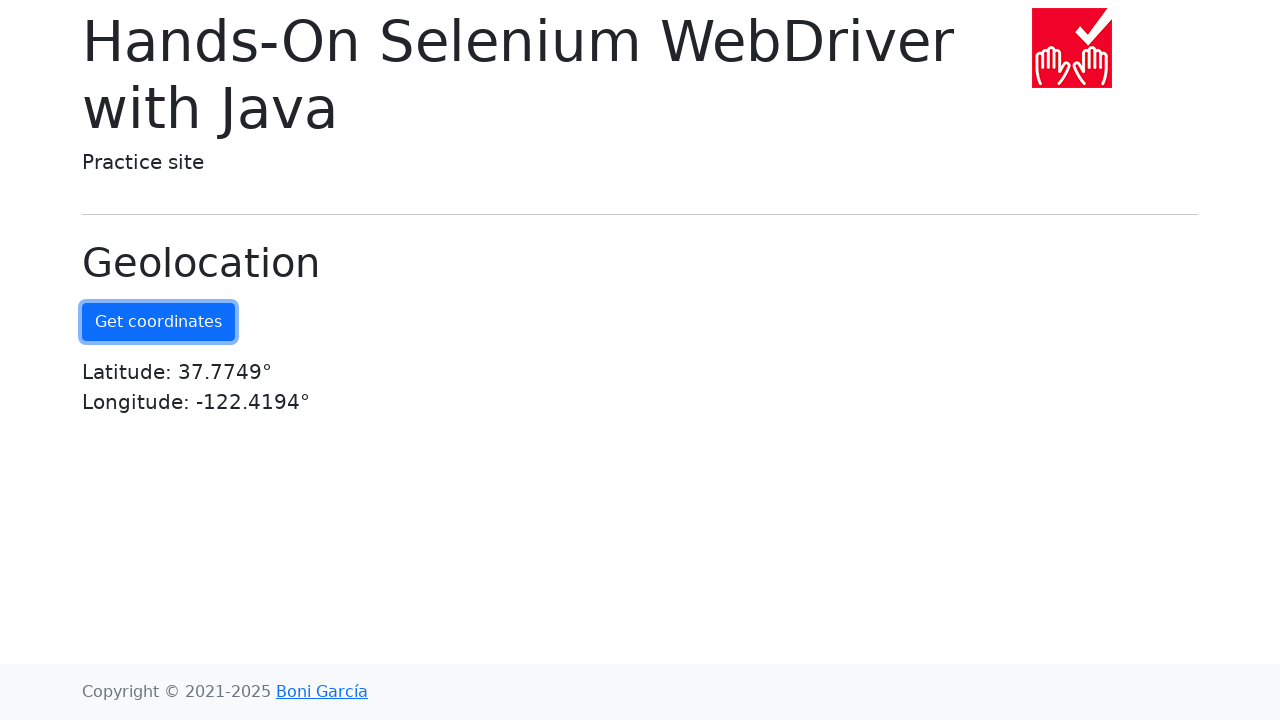

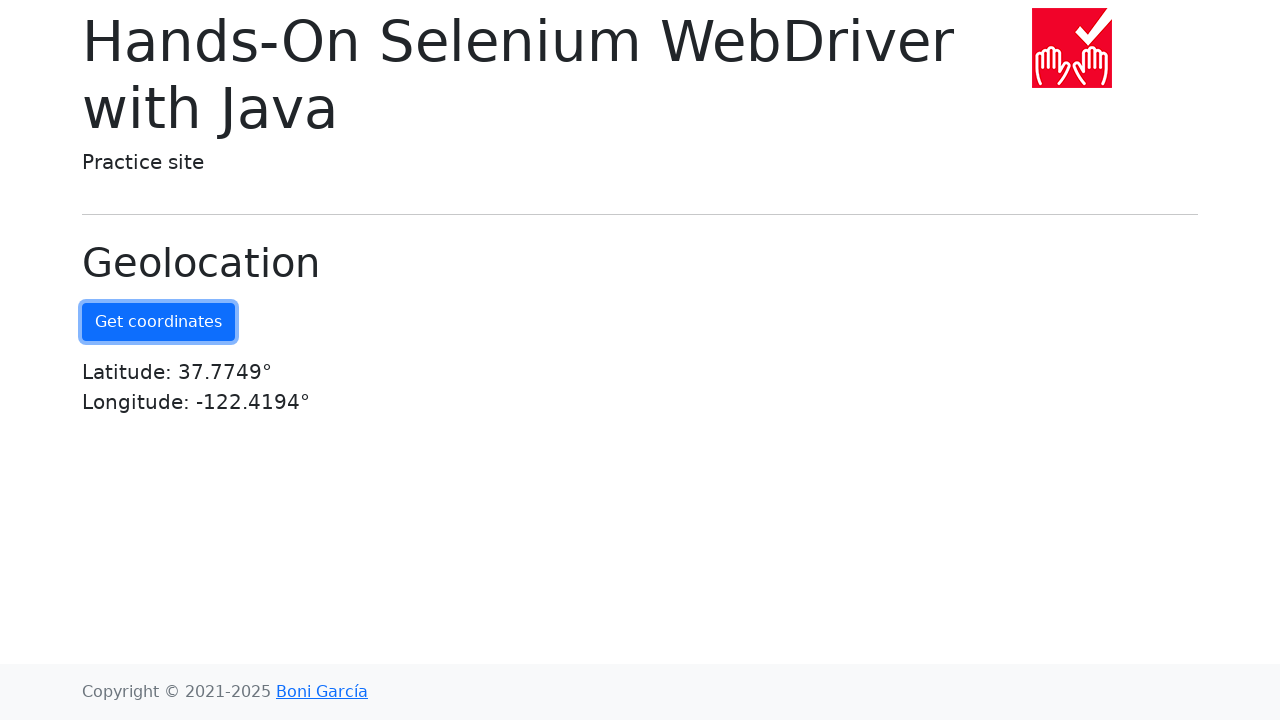